Navigates to the DemoQA alerts and windows page and clicks on a header text element to expand or interact with a section.

Starting URL: https://demoqa.com/alertsWindows

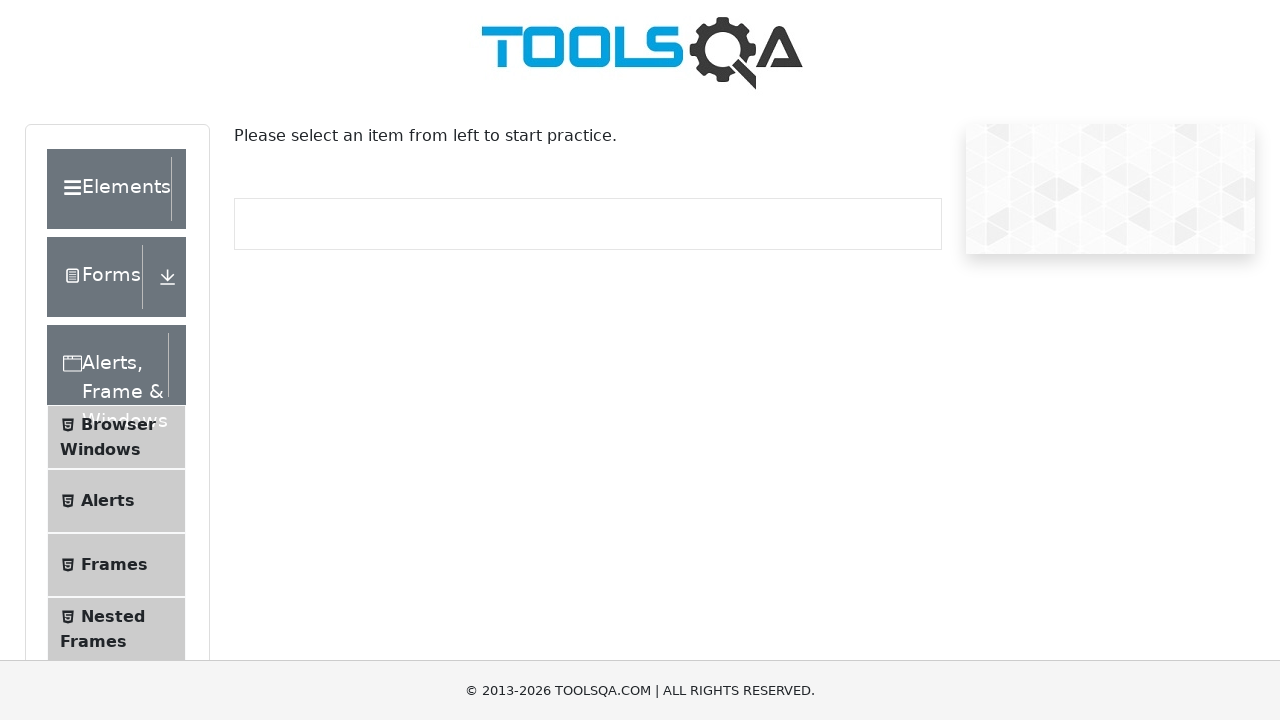

Clicked on header text element to expand or interact with section at (109, 189) on div.header-text
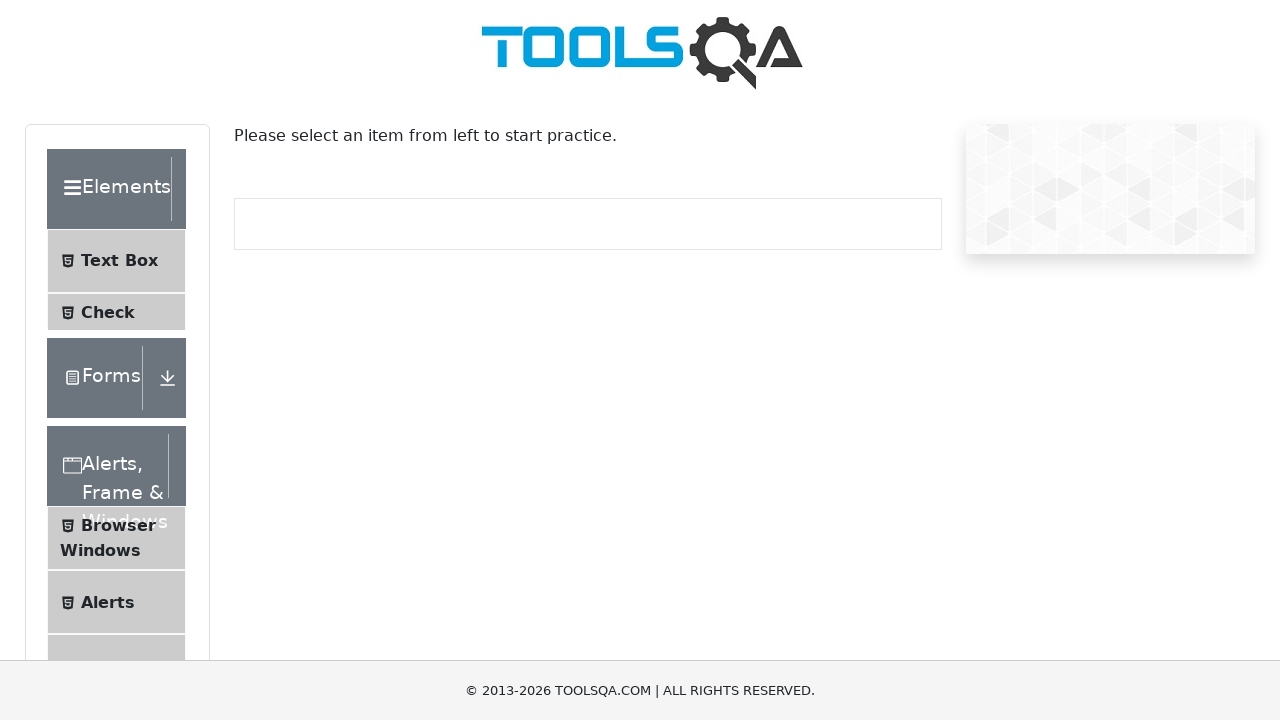

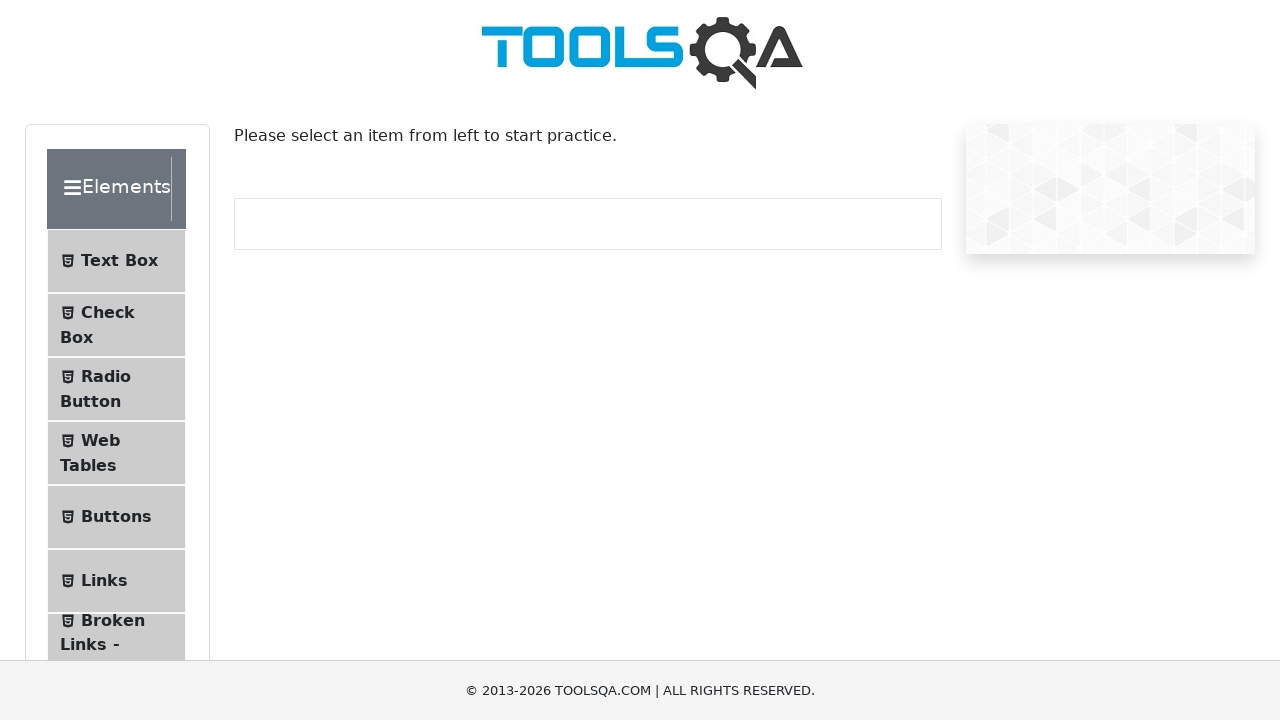